Tests autocomplete suggestions by typing a partial country name and selecting a matching suggestion from the dropdown

Starting URL: https://www.rahulshettyacademy.com/AutomationPractice/

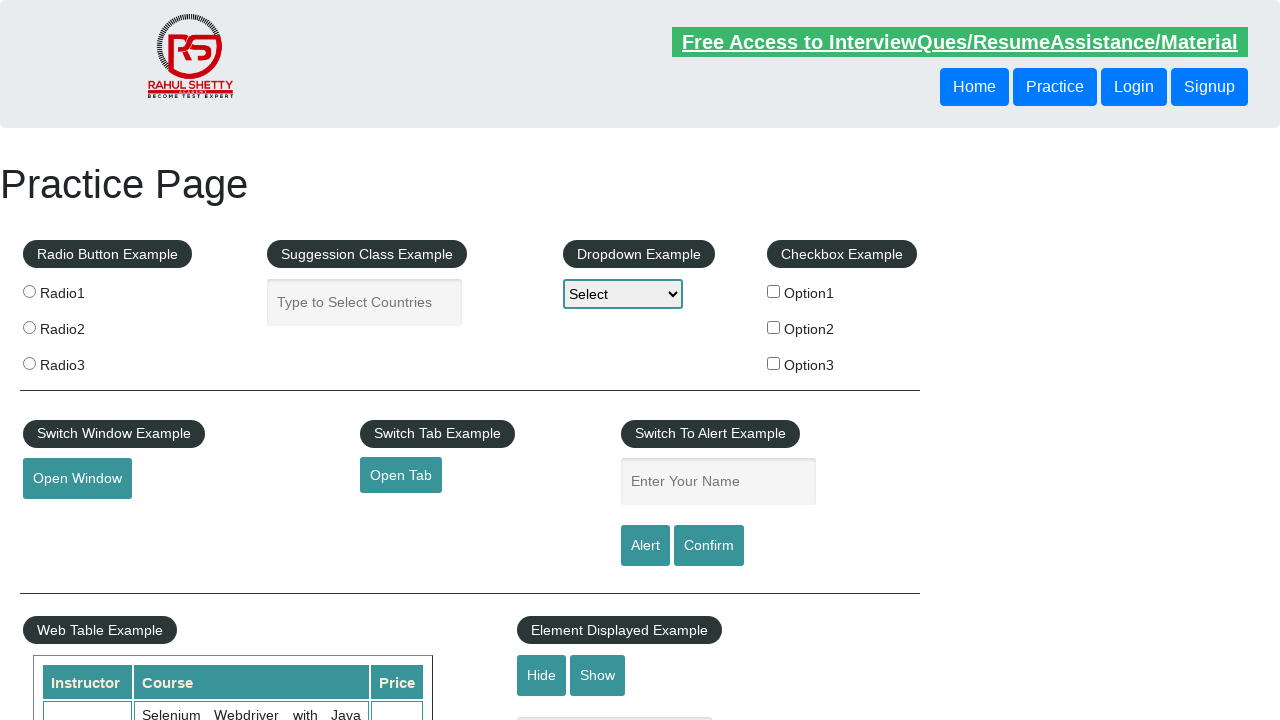

Typed 'IND' into autocomplete field on #autocomplete
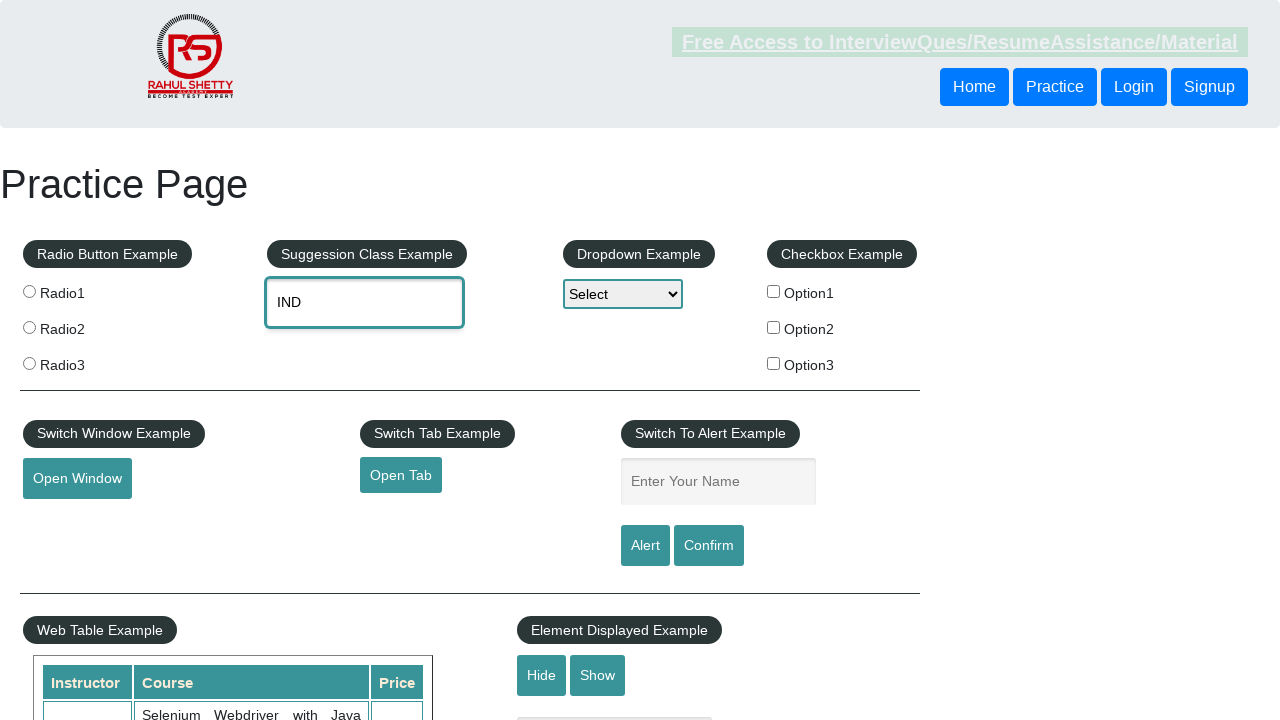

Autocomplete suggestions dropdown appeared
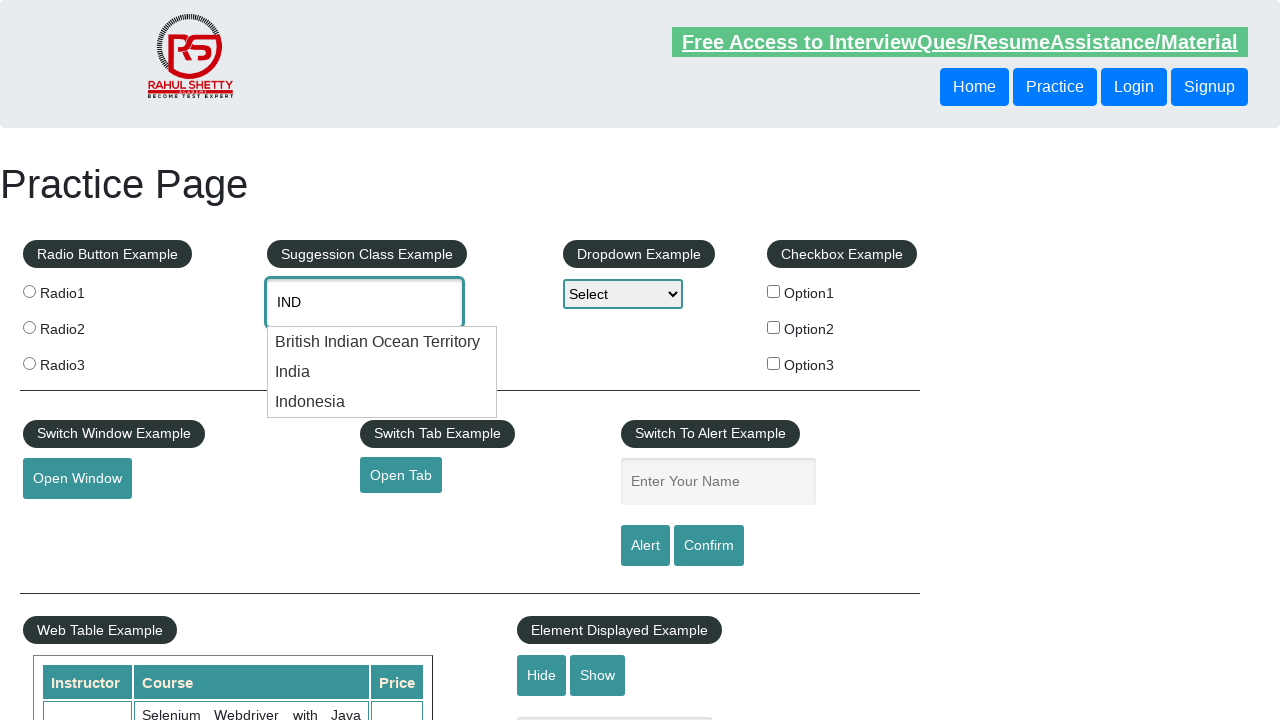

Located all suggestion items in dropdown
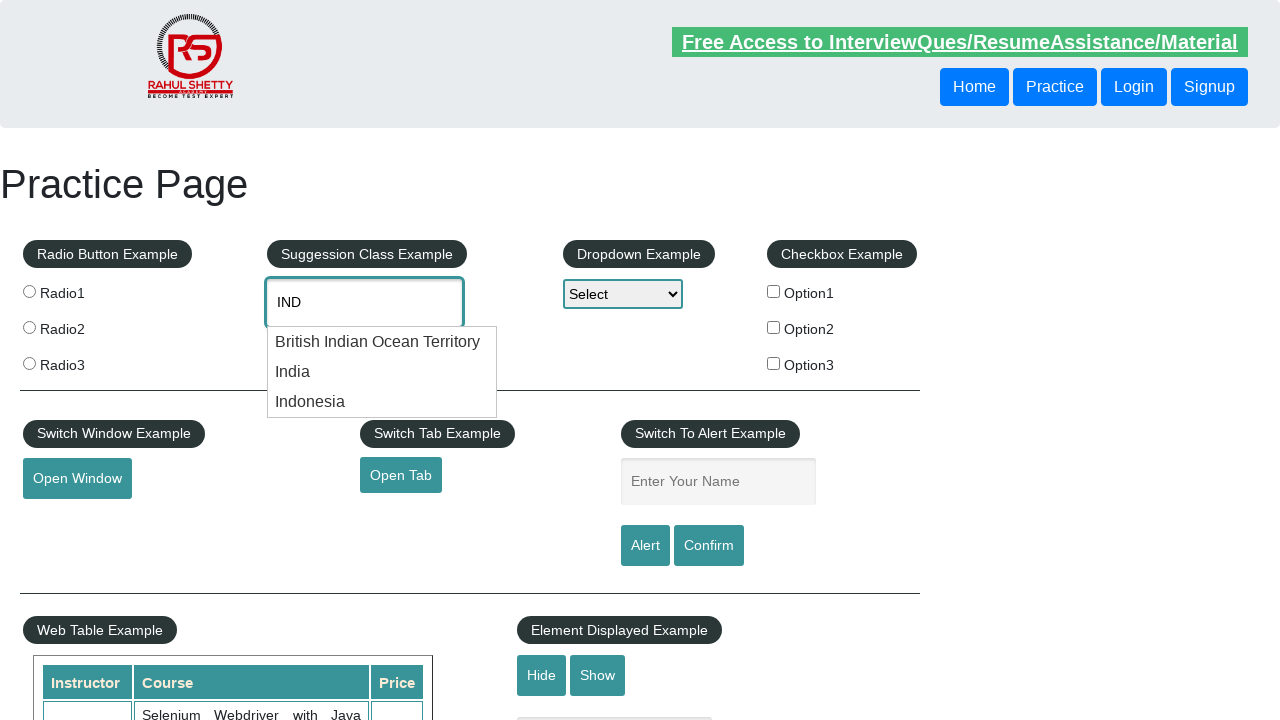

Found 3 suggestion items in dropdown
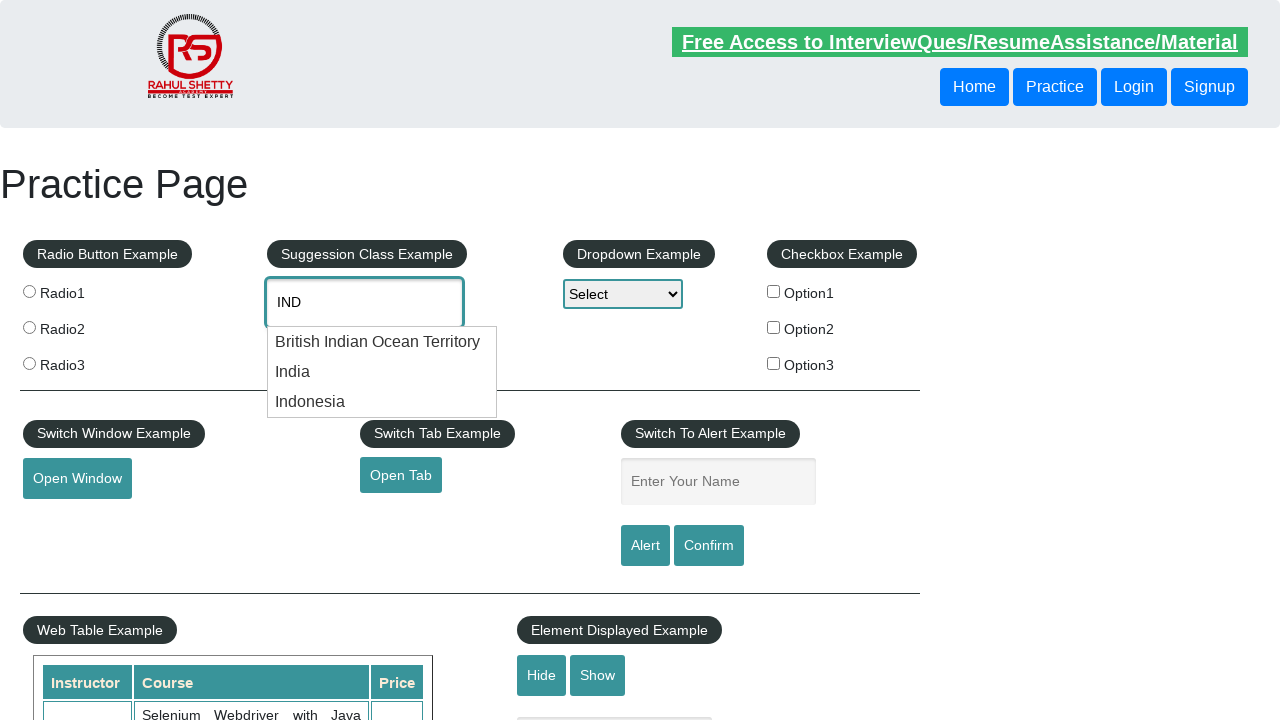

Selected 'India' from autocomplete suggestions at (382, 372) on xpath=//*[@class='ui-menu-item']/div >> nth=1
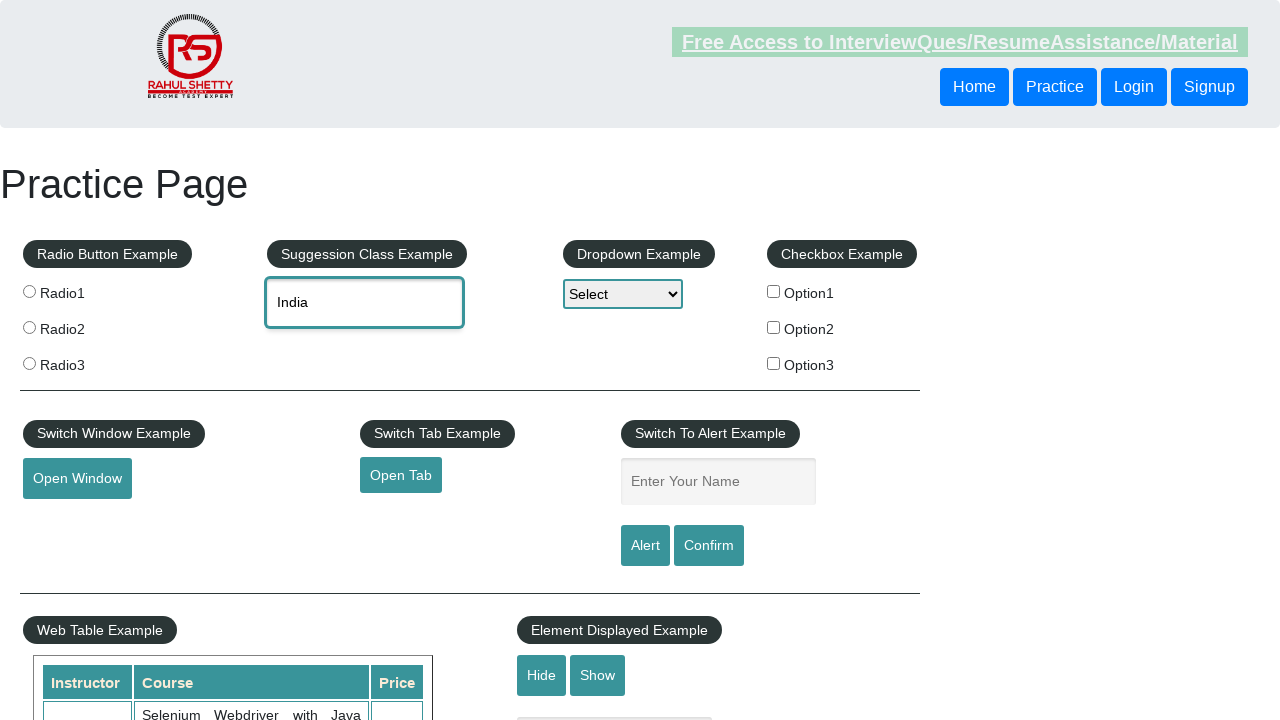

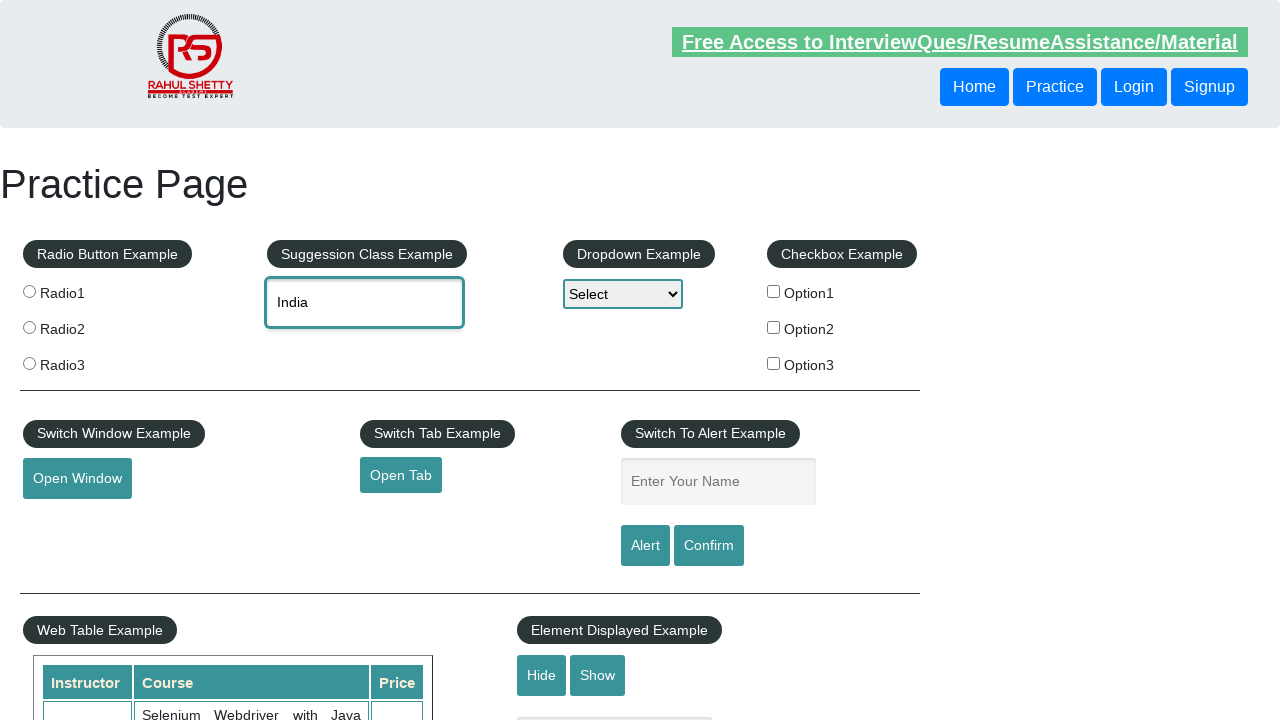